Tests dynamic content page by refreshing the page multiple times to verify that content changes on each refresh, and waits for the page to be fully loaded.

Starting URL: https://the-internet.herokuapp.com/dynamic_content

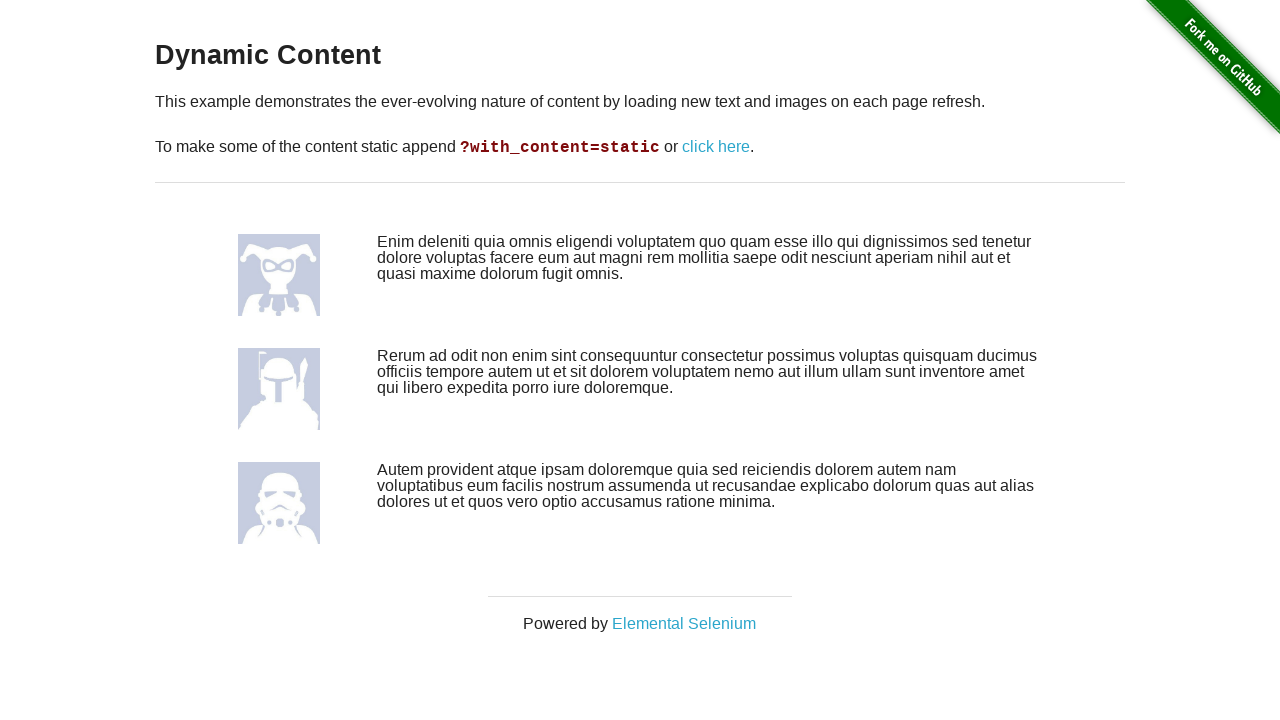

Reloaded dynamic content page (first refresh)
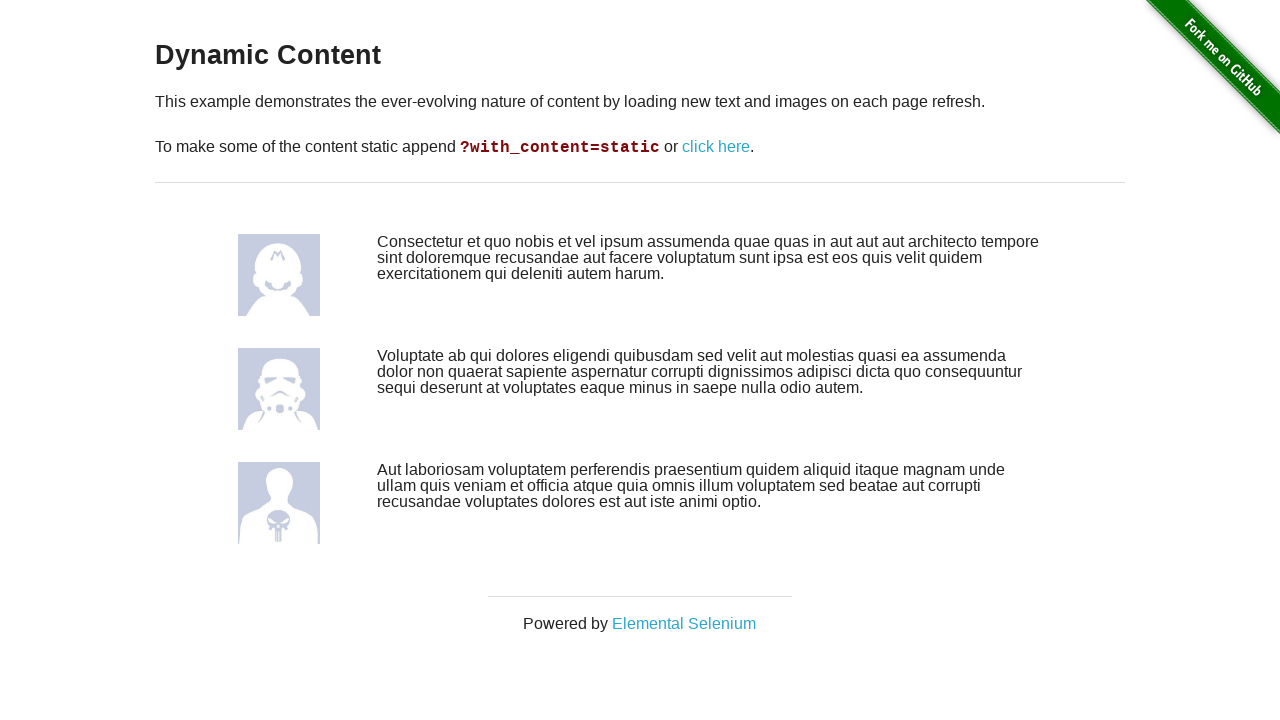

Page DOM content loaded after first refresh
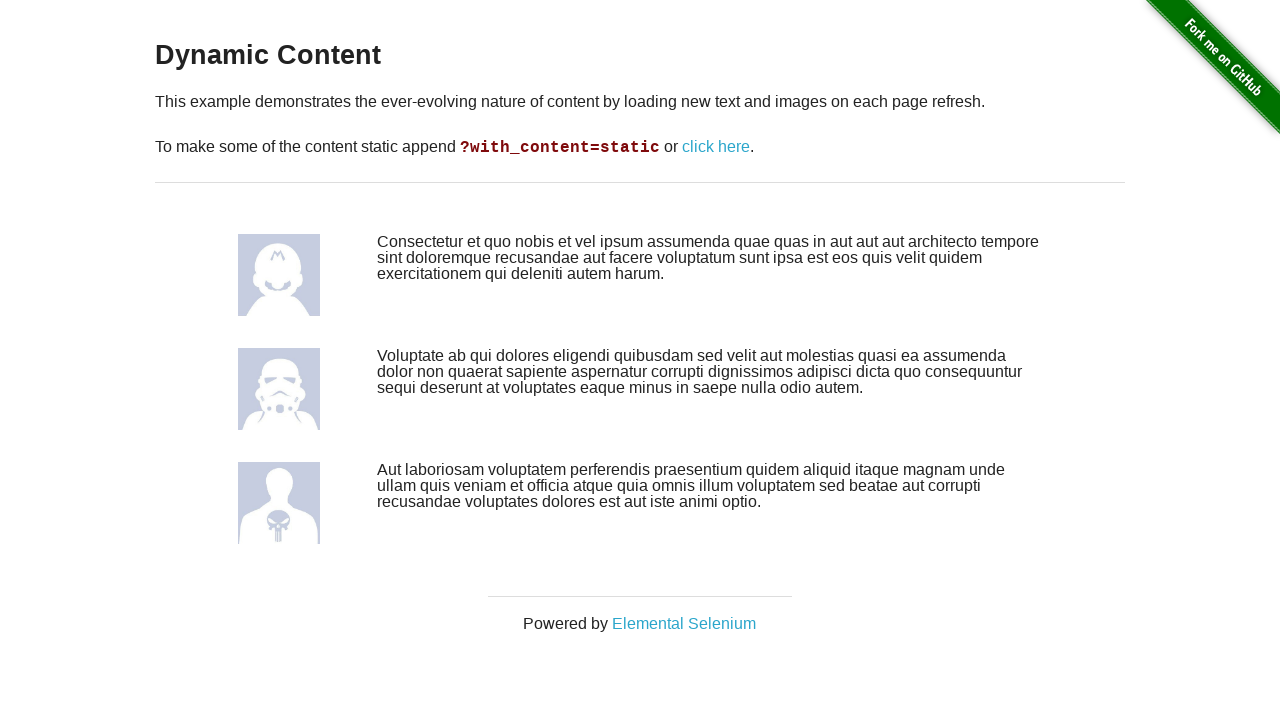

Reloaded dynamic content page (second refresh)
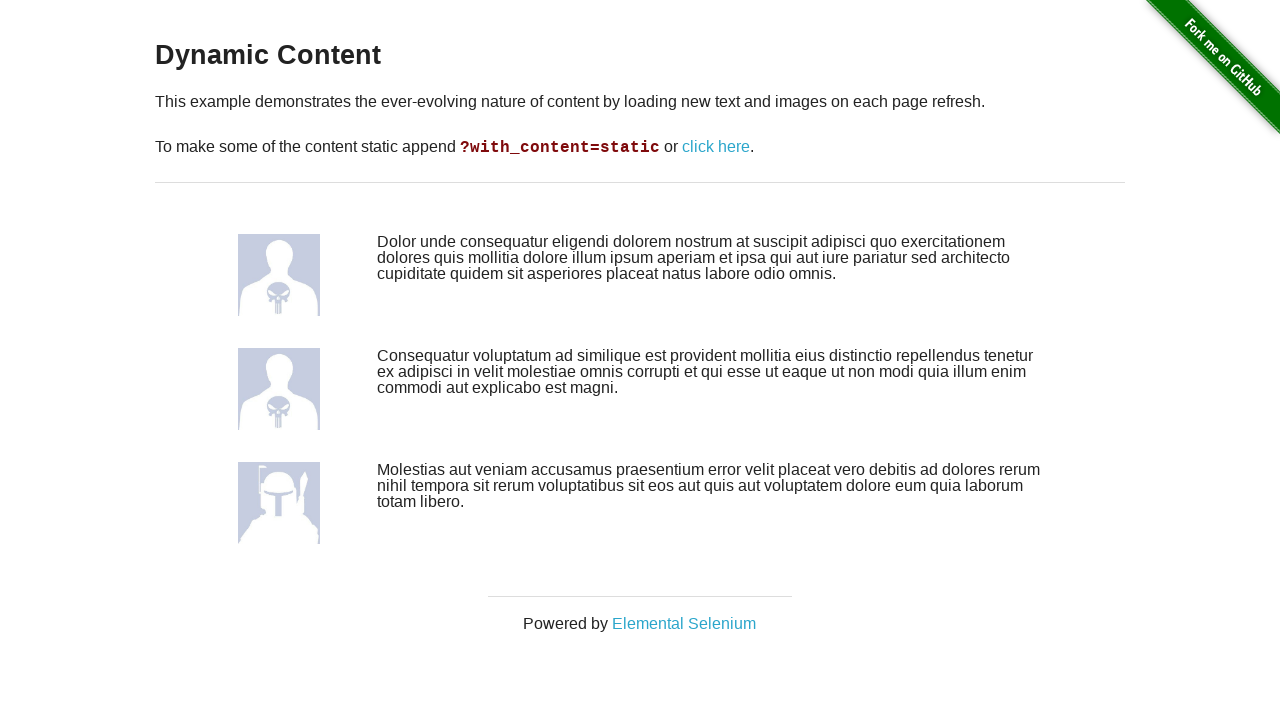

Page DOM content loaded after second refresh
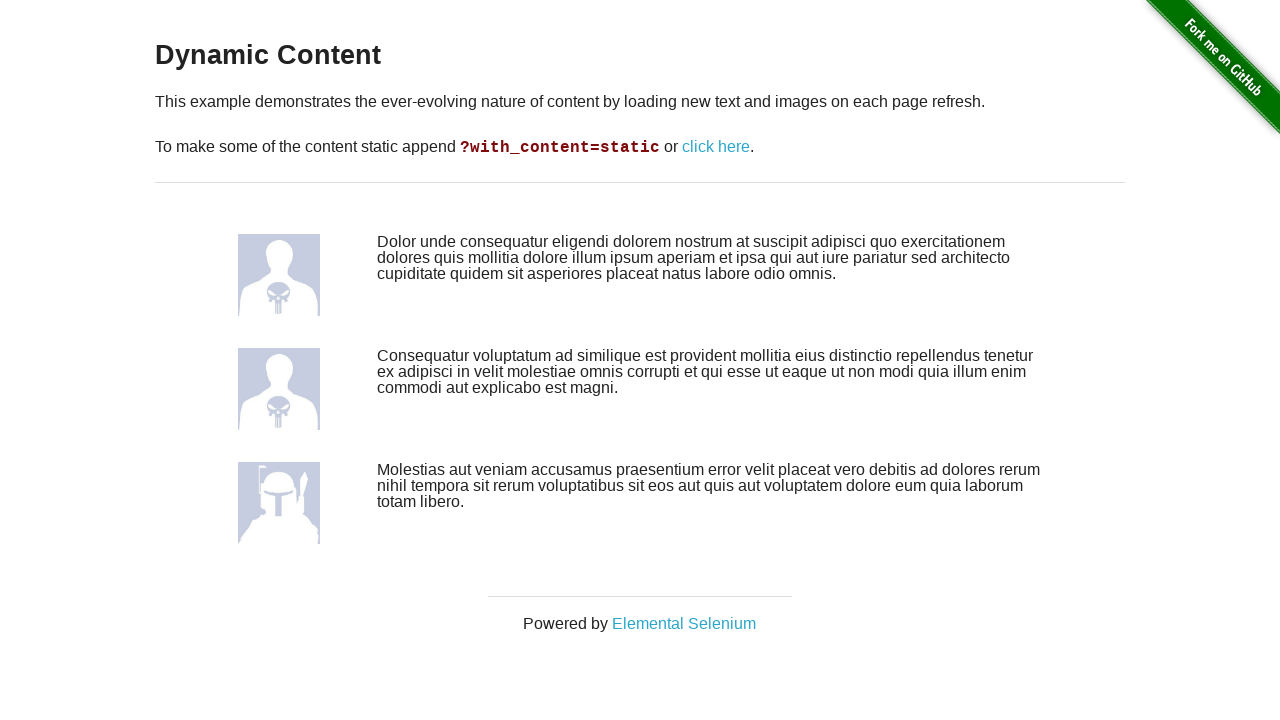

Page fully loaded - all resources complete
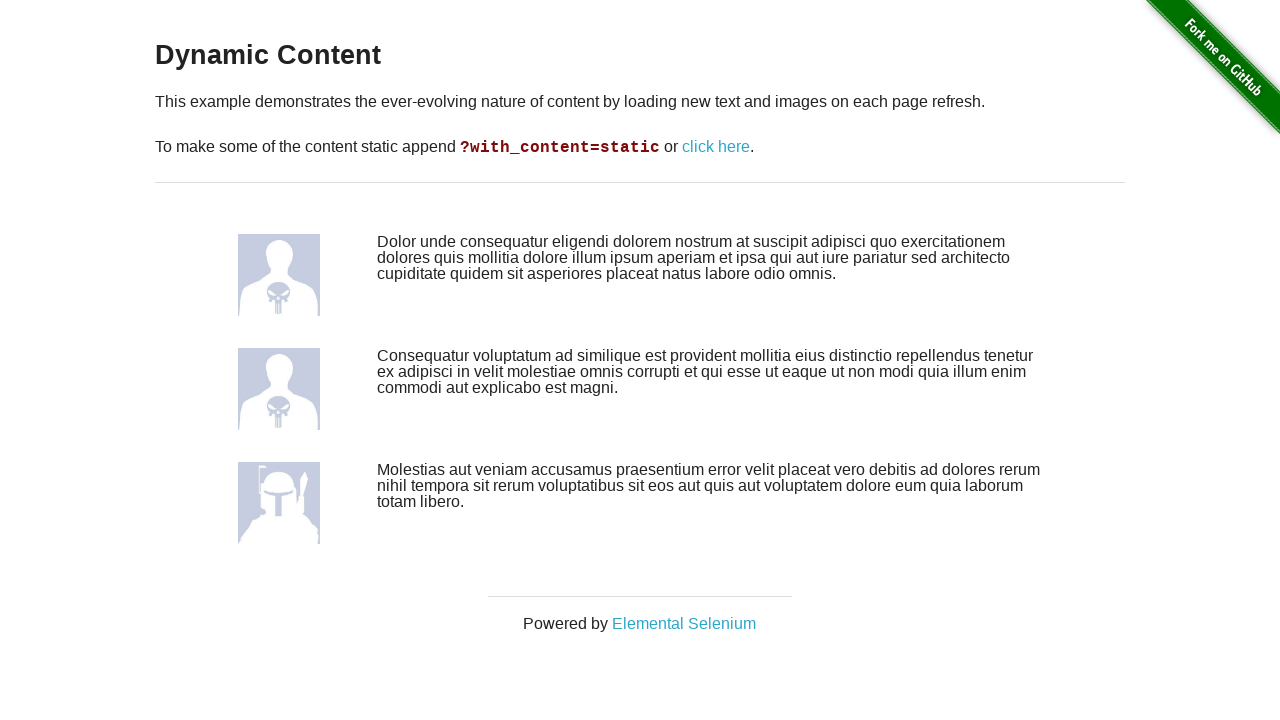

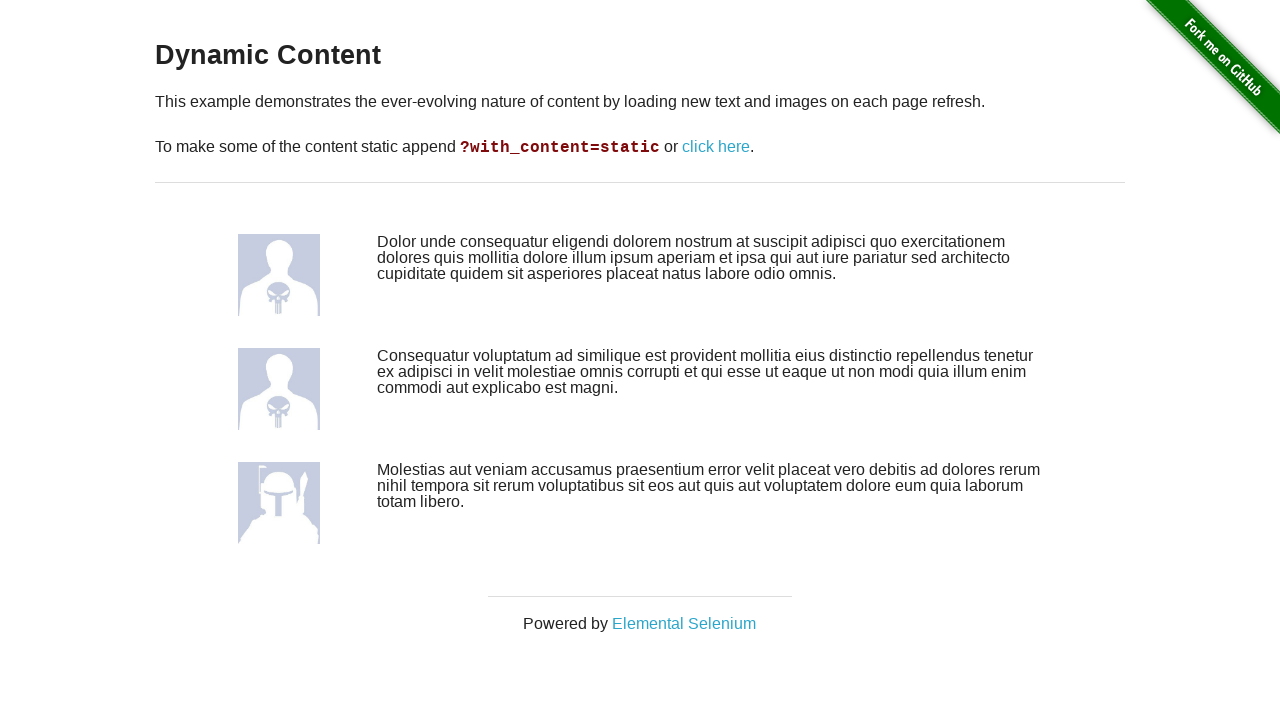